Tests dynamic auto-suggestive dropdown functionality by typing partial text and selecting a matching country from the suggestions

Starting URL: https://rahulshettyacademy.com/dropdownsPractise/

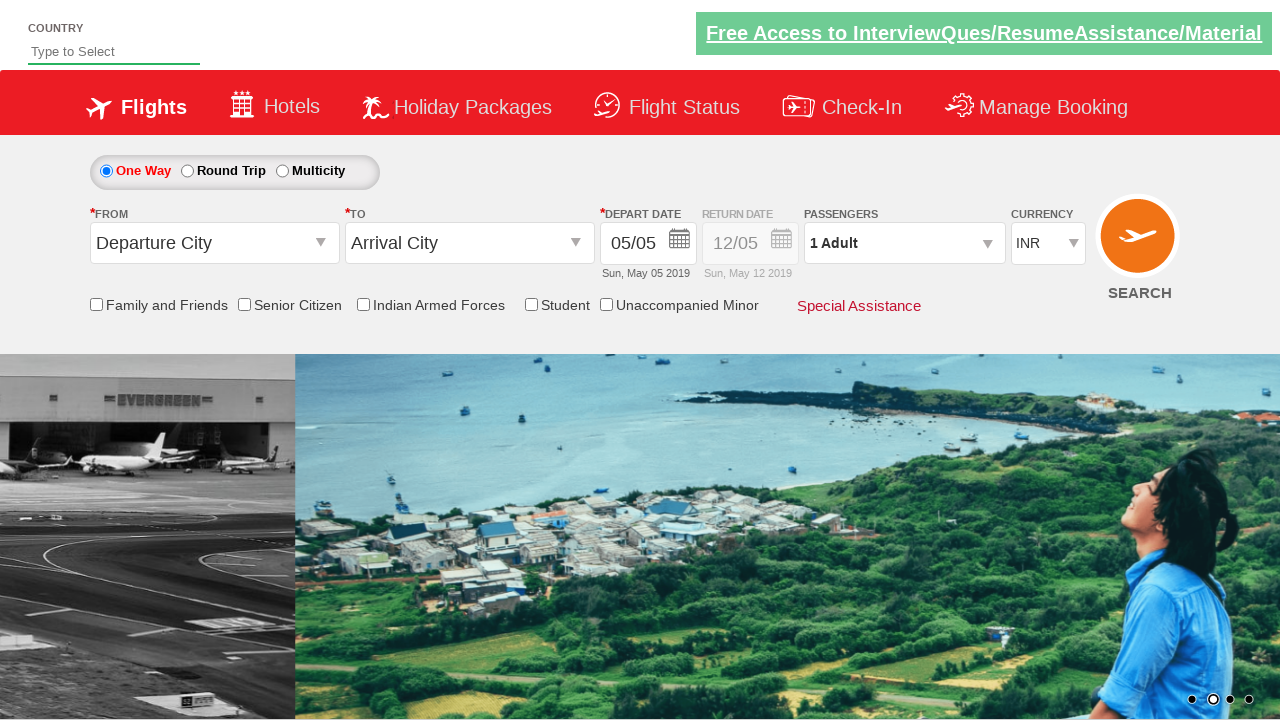

Typed 'ind' in the auto-suggest field on #autosuggest
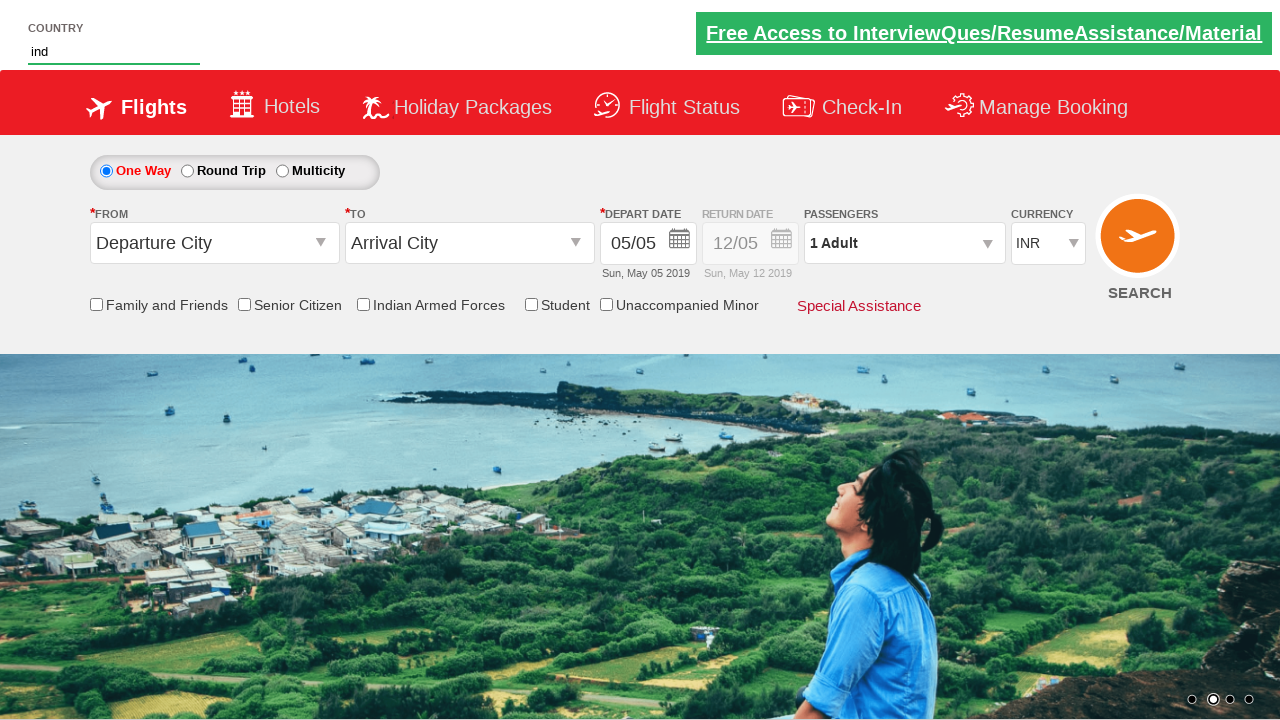

Auto-suggestive dropdown appeared with matching suggestions
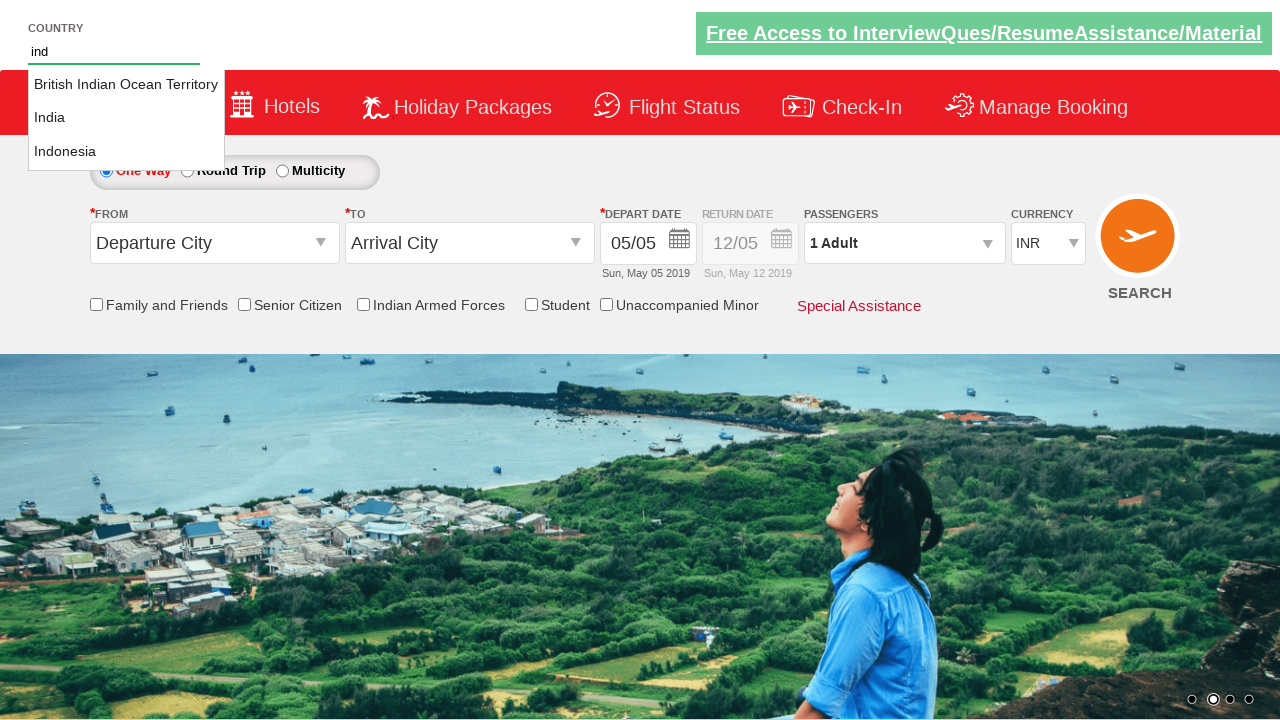

Retrieved all country suggestion items from dropdown
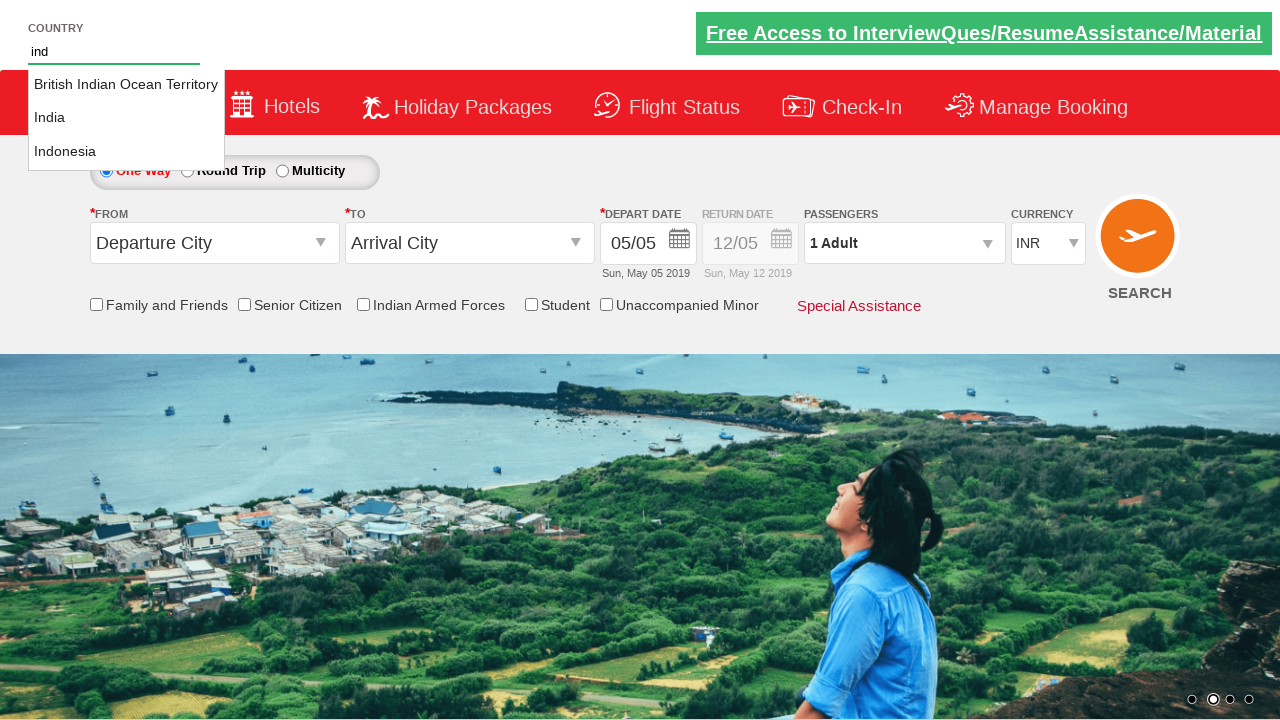

Selected 'India' from the auto-suggestive dropdown at (126, 118) on xpath=//li[@class='ui-menu-item'] >> nth=1
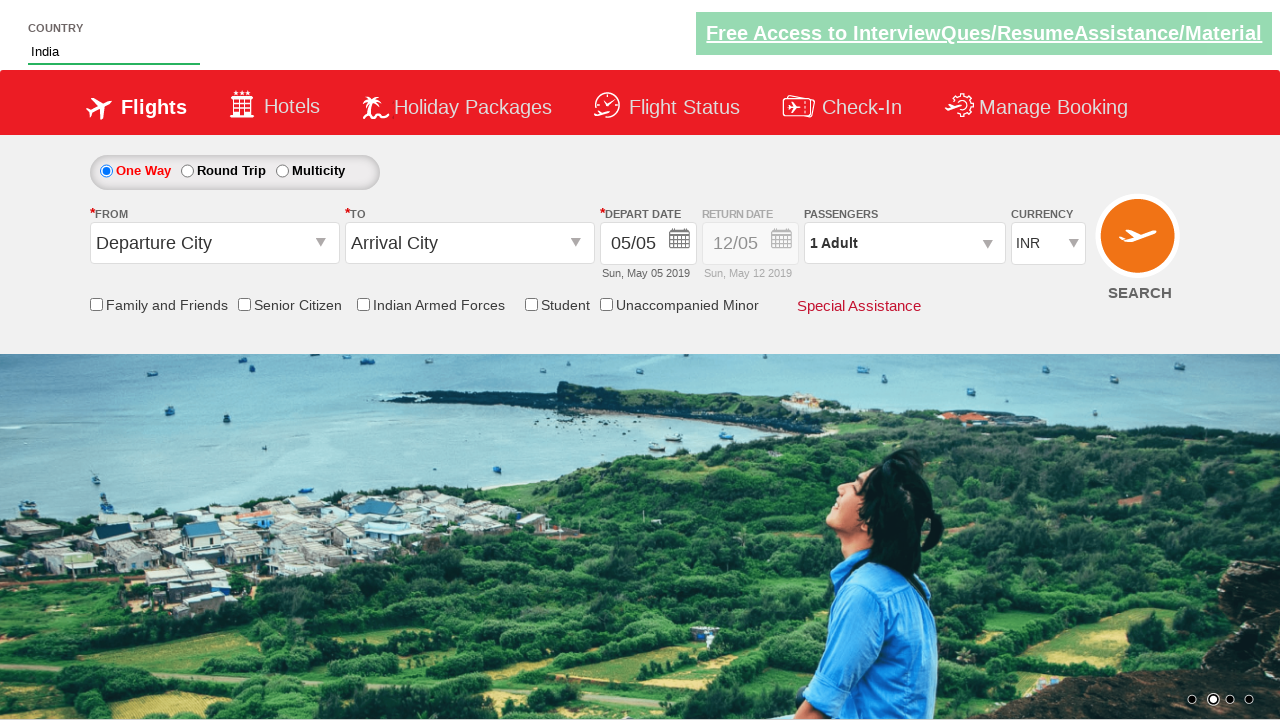

Verified that 'India' is selected in the auto-suggest field
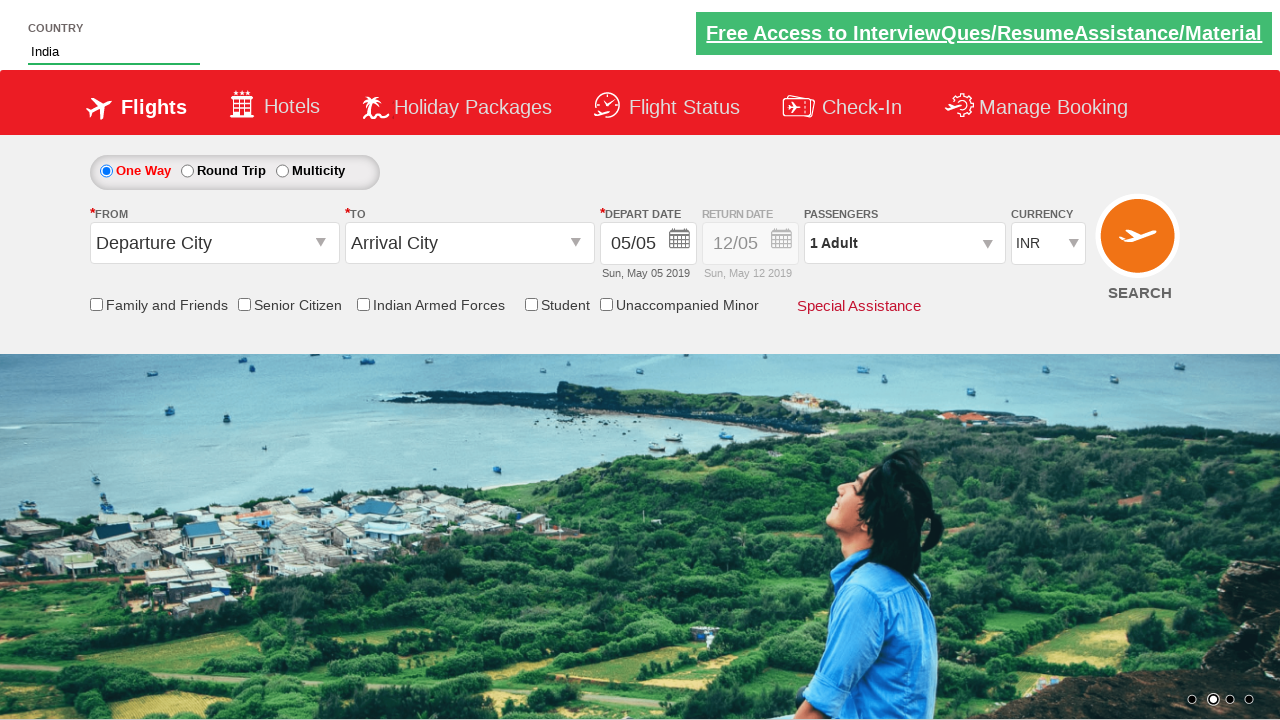

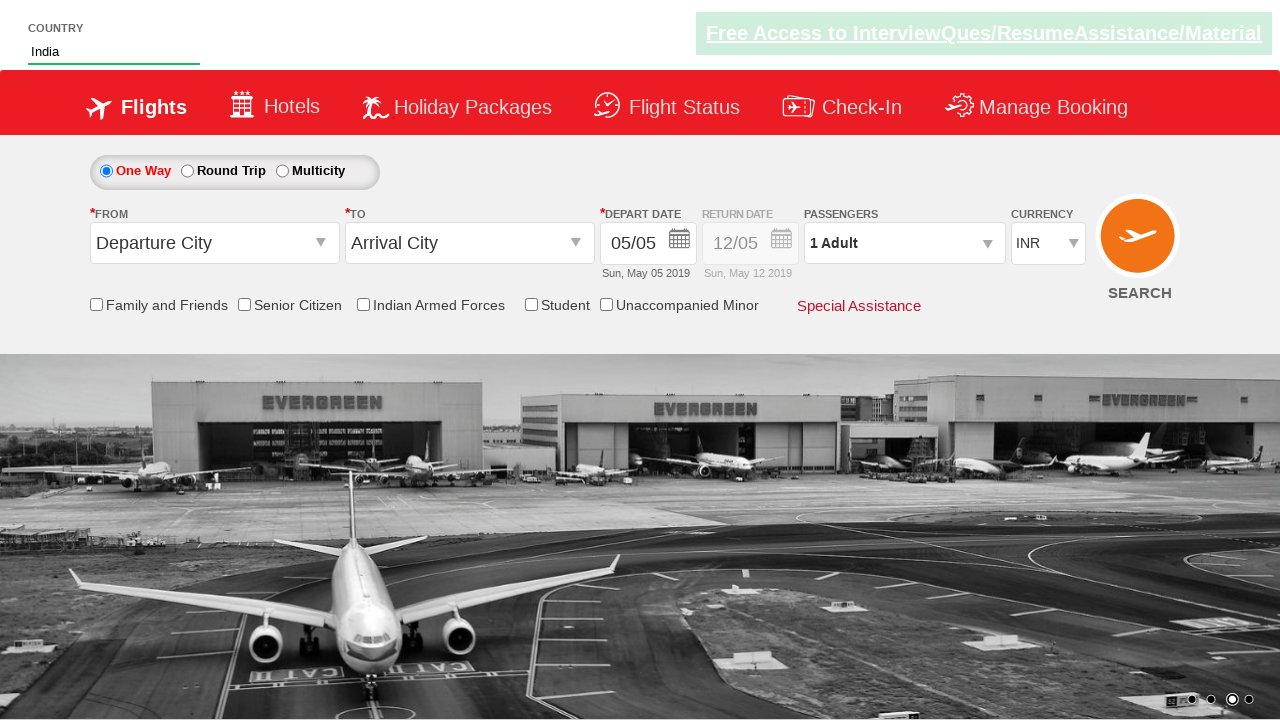